Tests injecting jQuery and jQuery Growl library into a page via JavaScript execution, then displays growl notification messages in the browser

Starting URL: http://the-internet.herokuapp.com

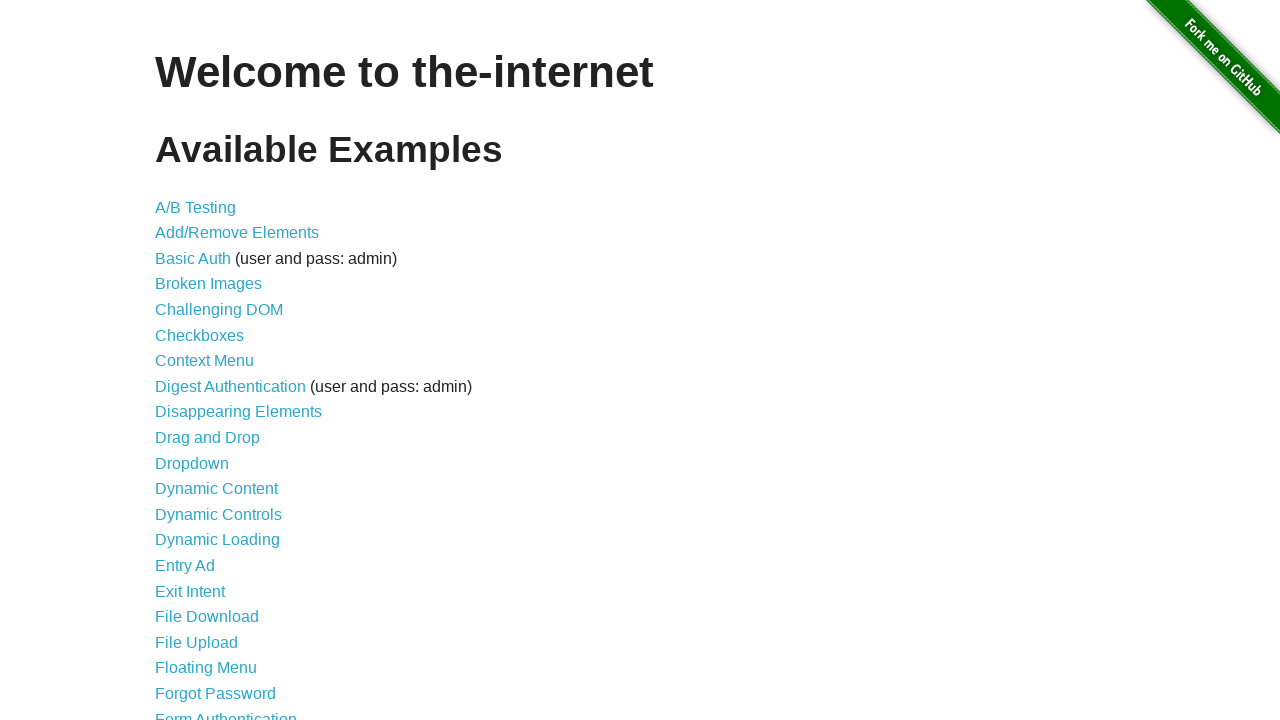

Navigated to the-internet.herokuapp.com
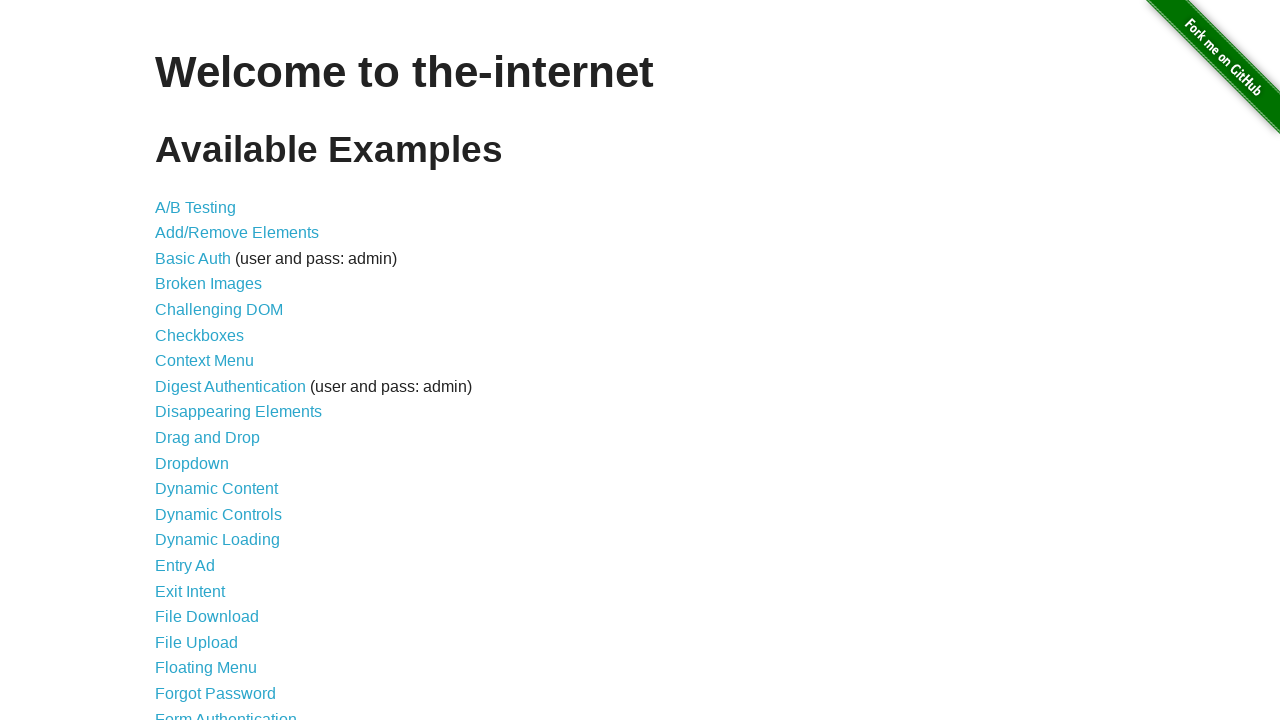

Injected jQuery library into the page
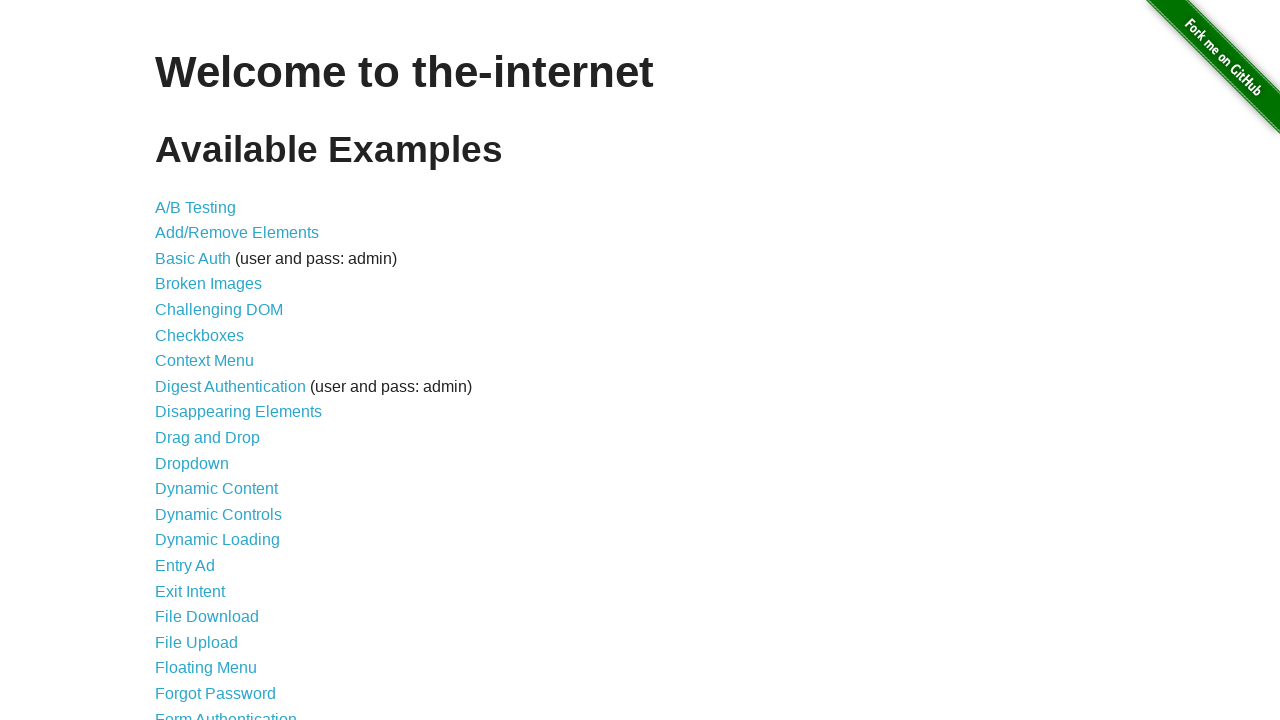

Verified jQuery is loaded and available
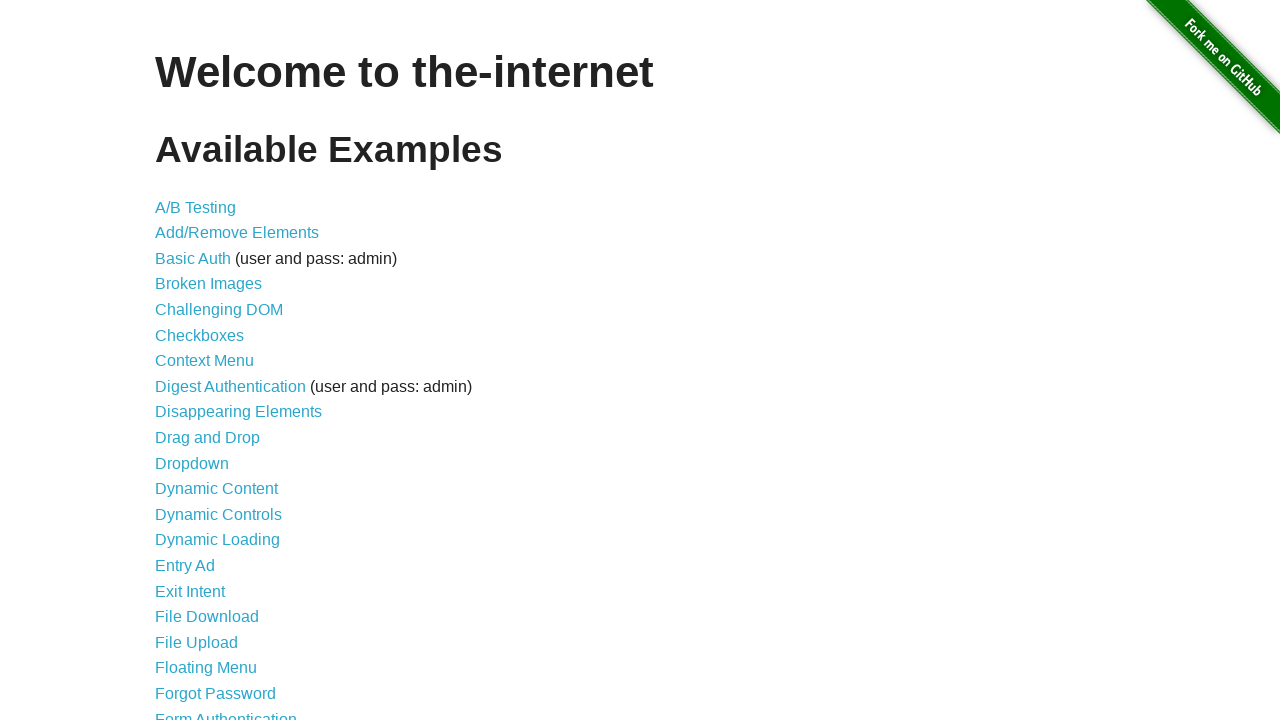

Loaded jQuery Growl library via $.getScript()
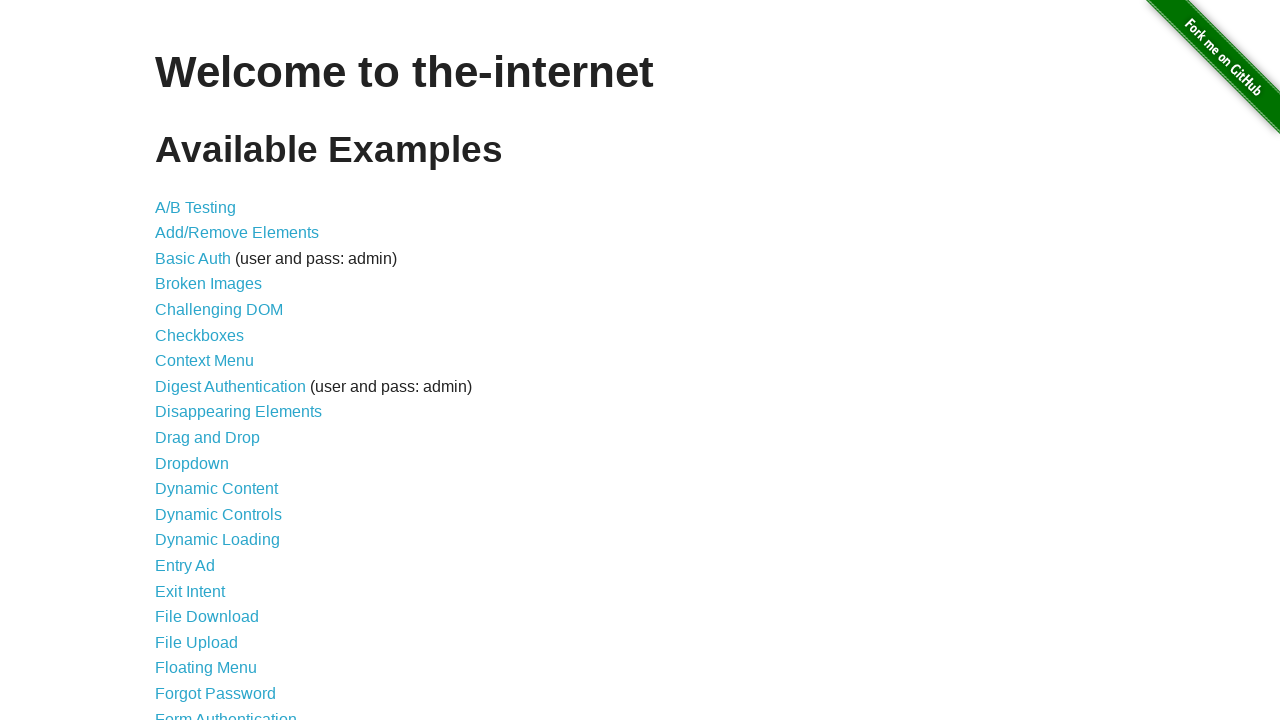

Injected jQuery Growl CSS stylesheet into page head
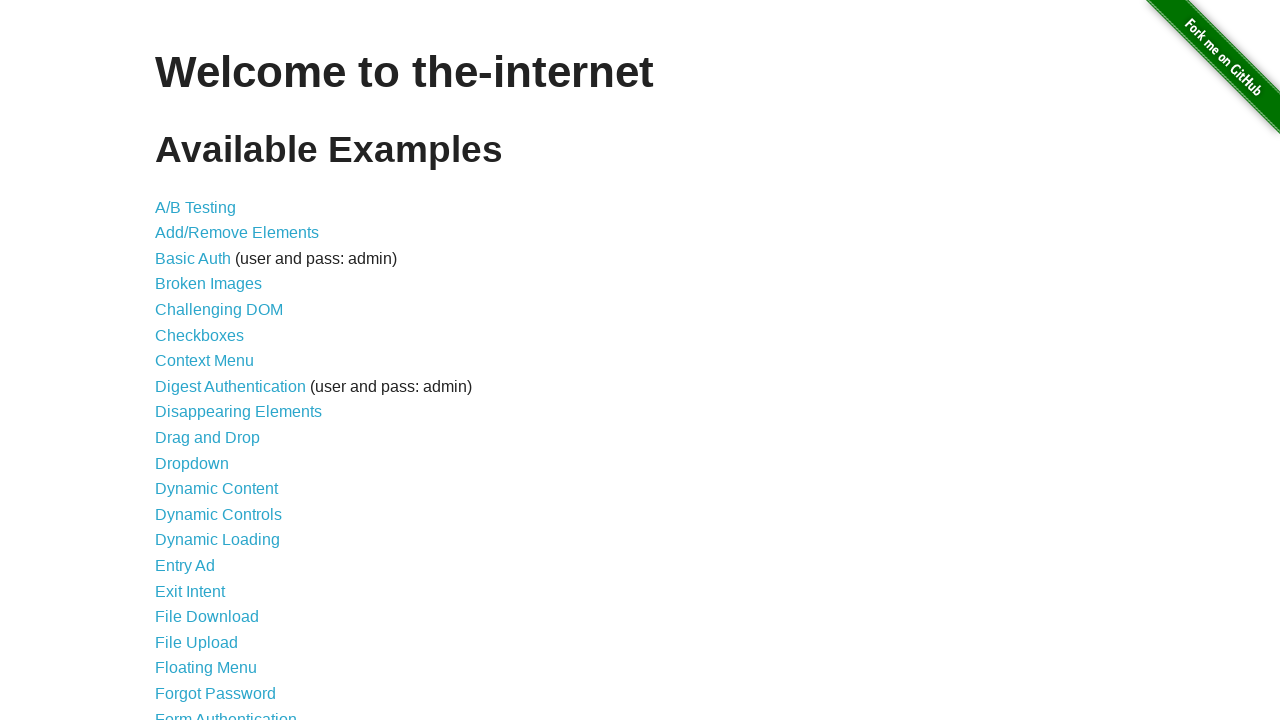

Verified jQuery Growl library is available
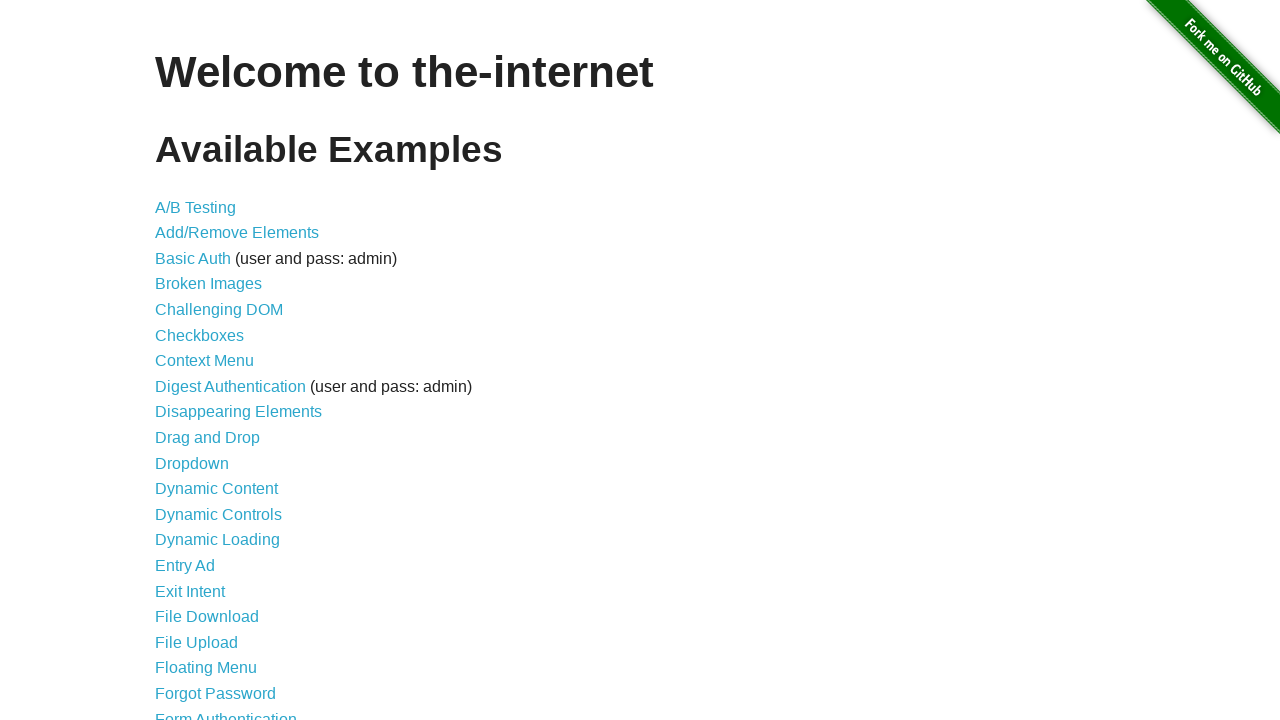

Displayed default growl notification (GET /)
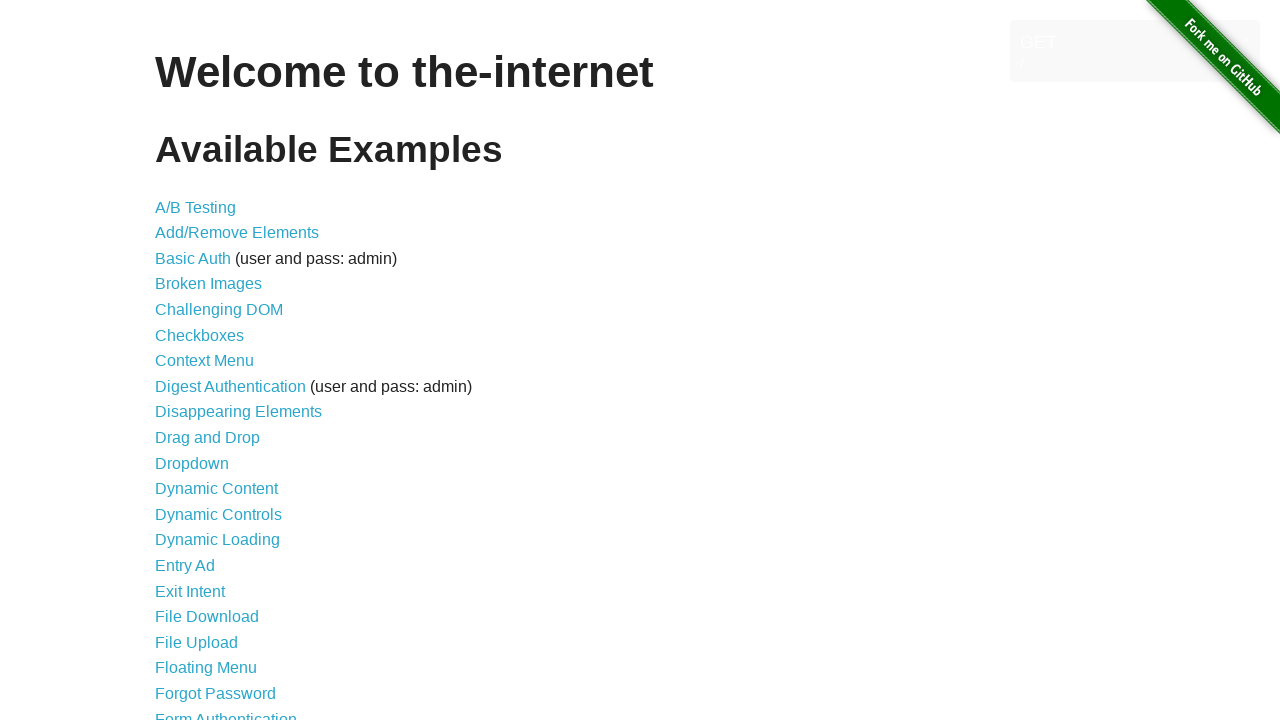

Displayed error growl notification
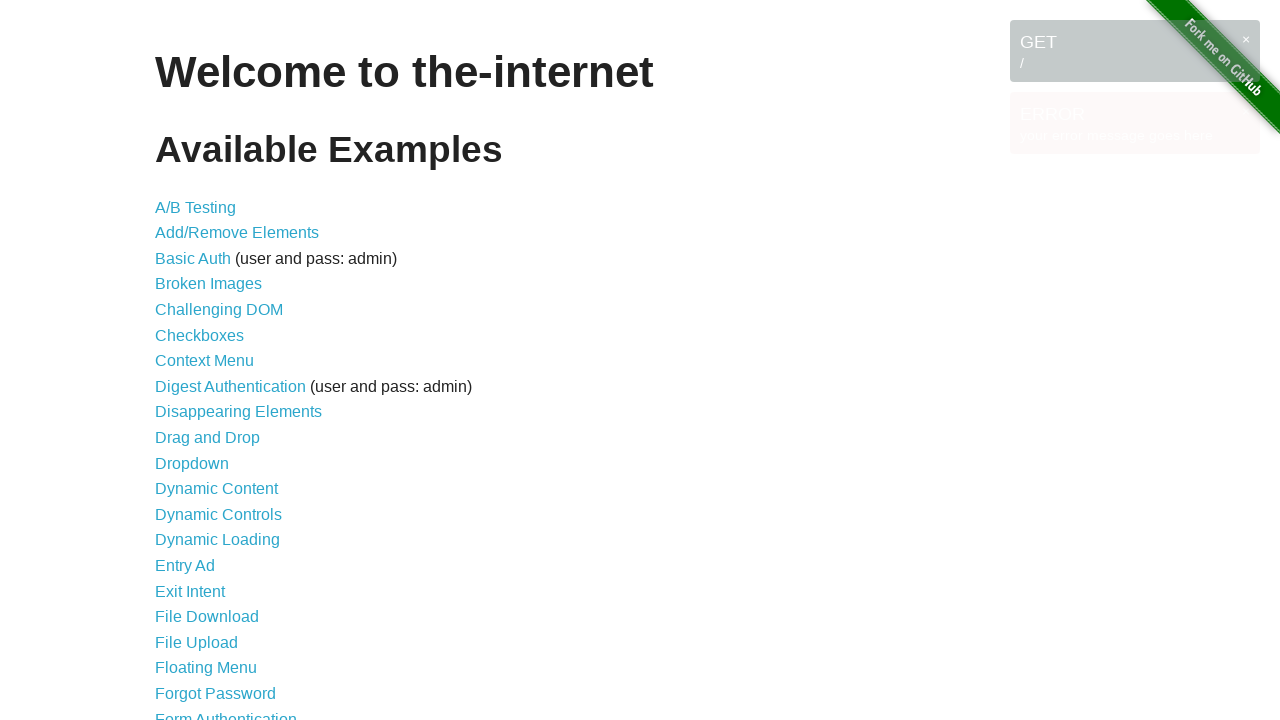

Displayed notice growl notification
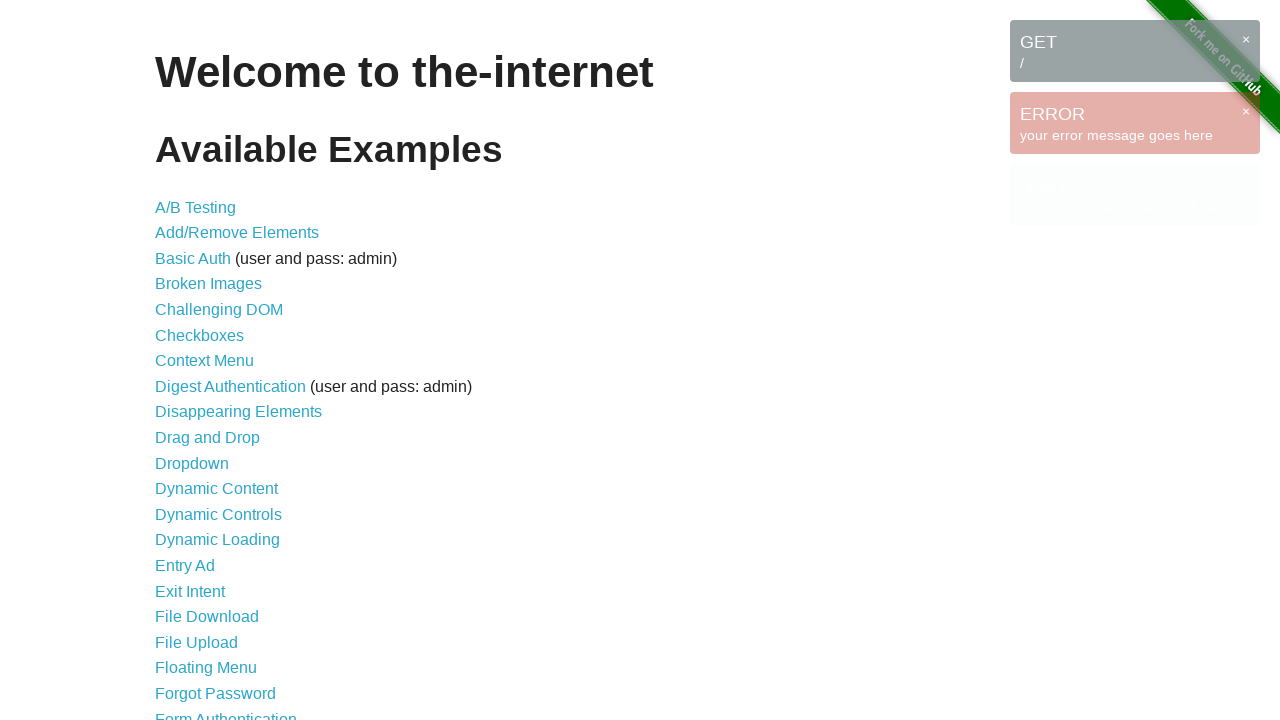

Displayed warning growl notification
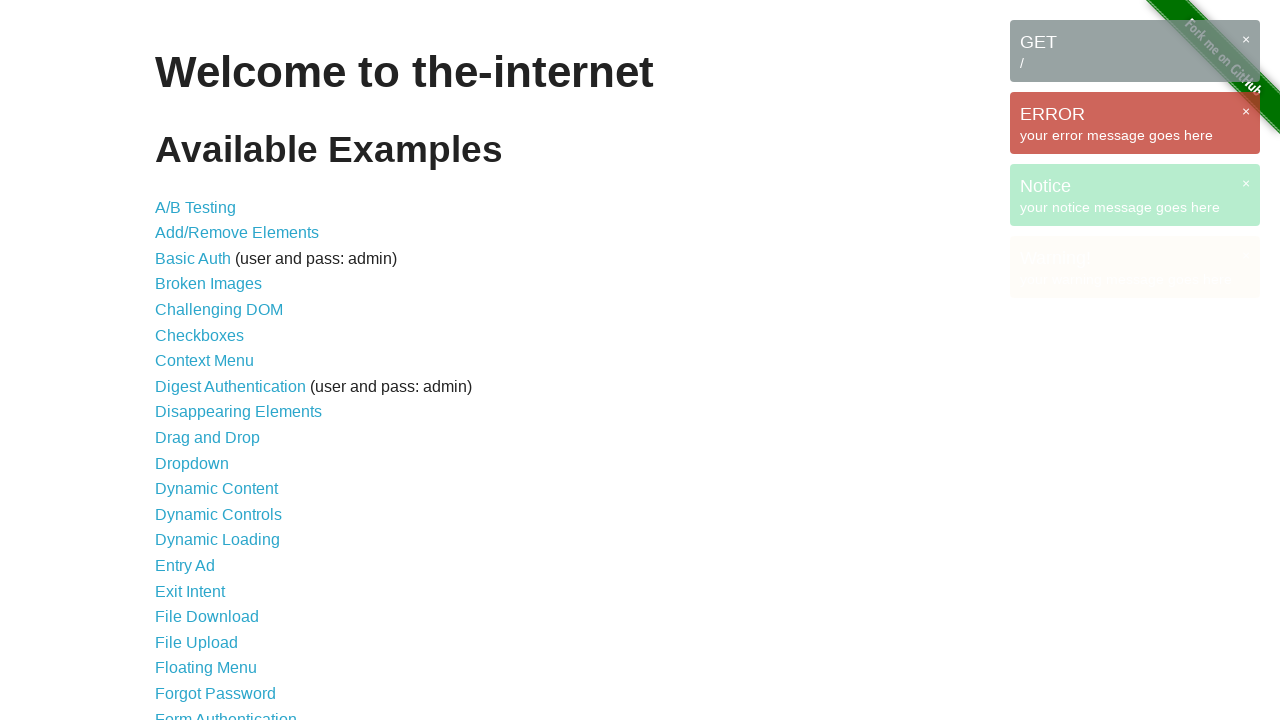

Waited 2 seconds for notifications to display
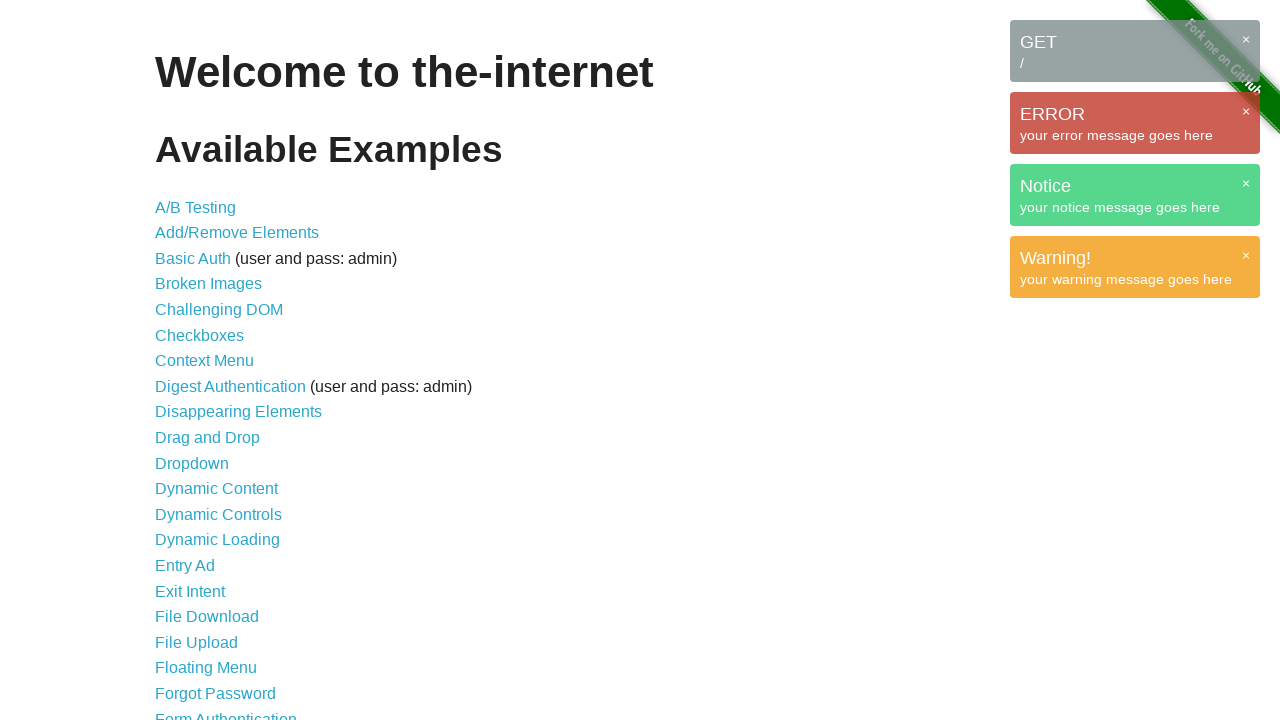

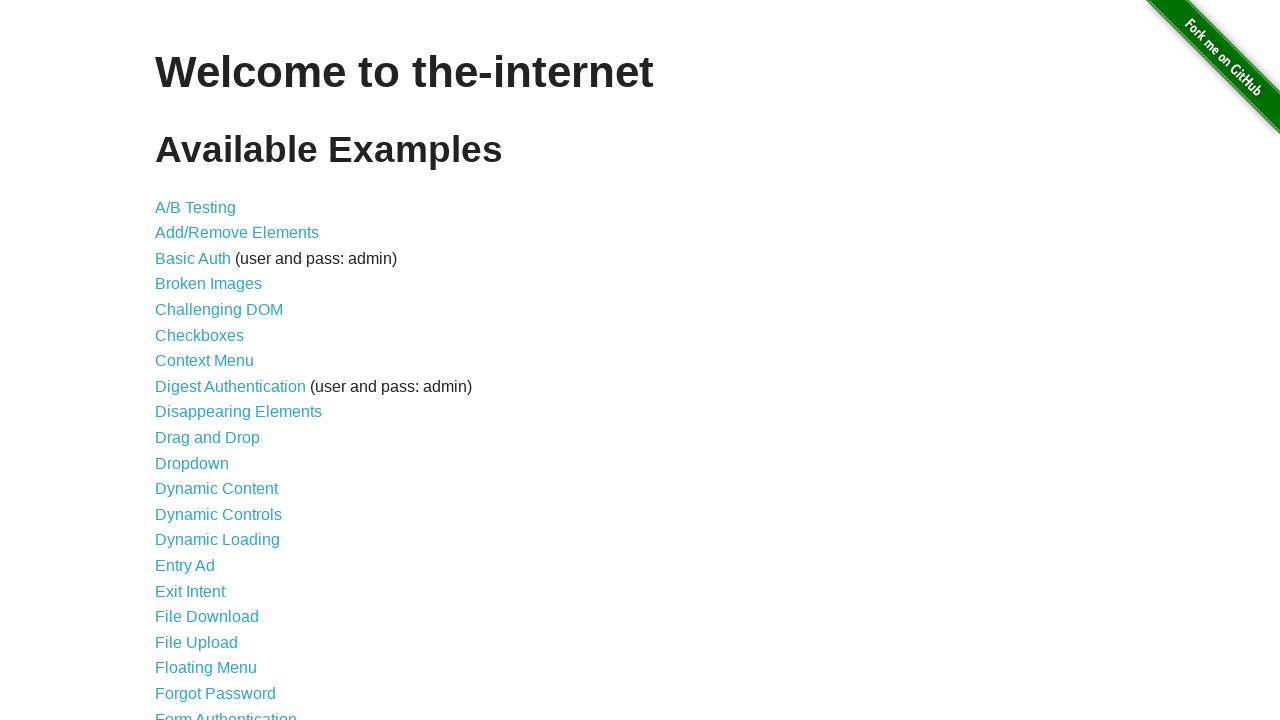